Tests navigation between IP lookup services by first getting an IP address from ipify.org, then navigating to ipinfo.io to view detailed information about that IP, interacting with page elements and dismissing popups.

Starting URL: https://api.ipify.org/

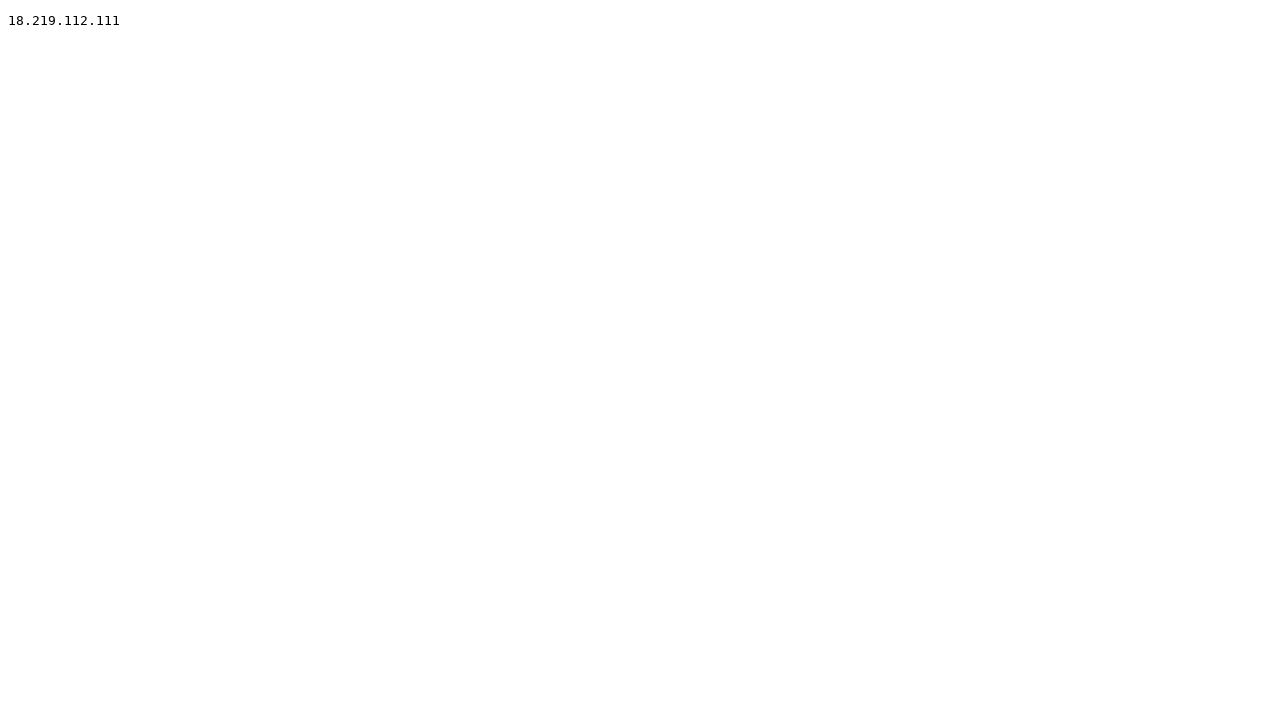

Waited for body element to load
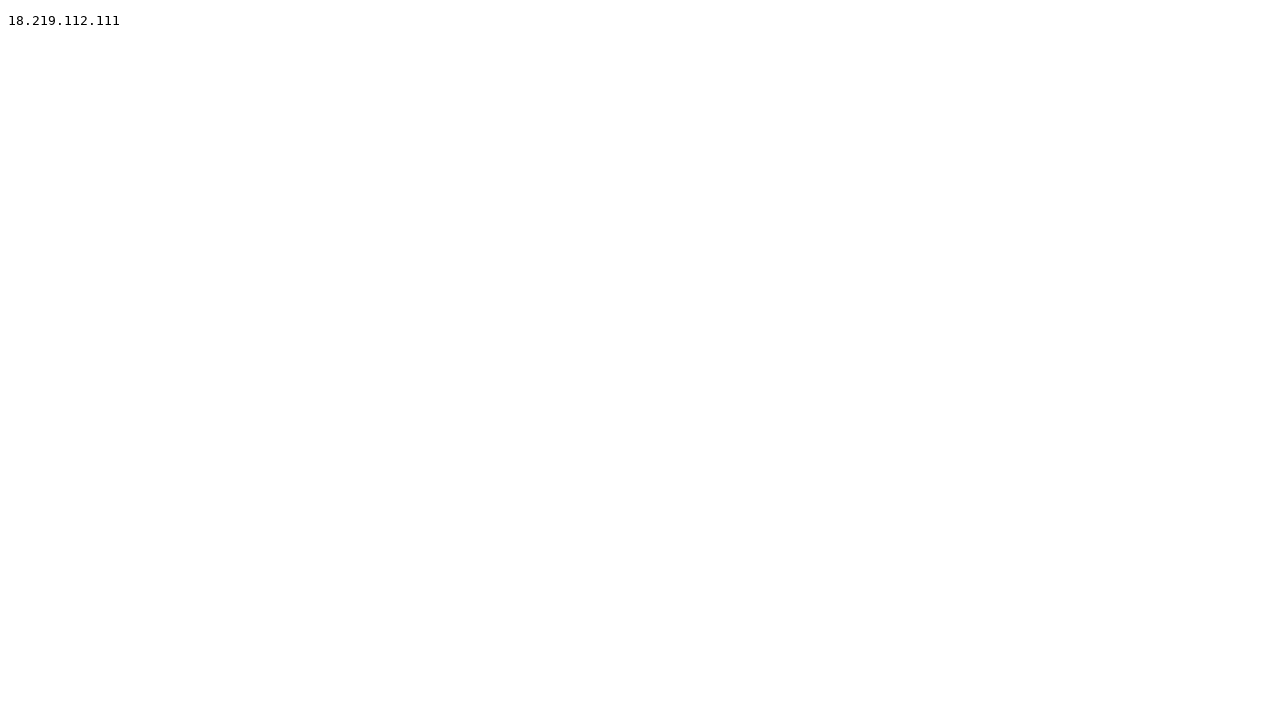

Extracted IP address from body: 18.219.112.111
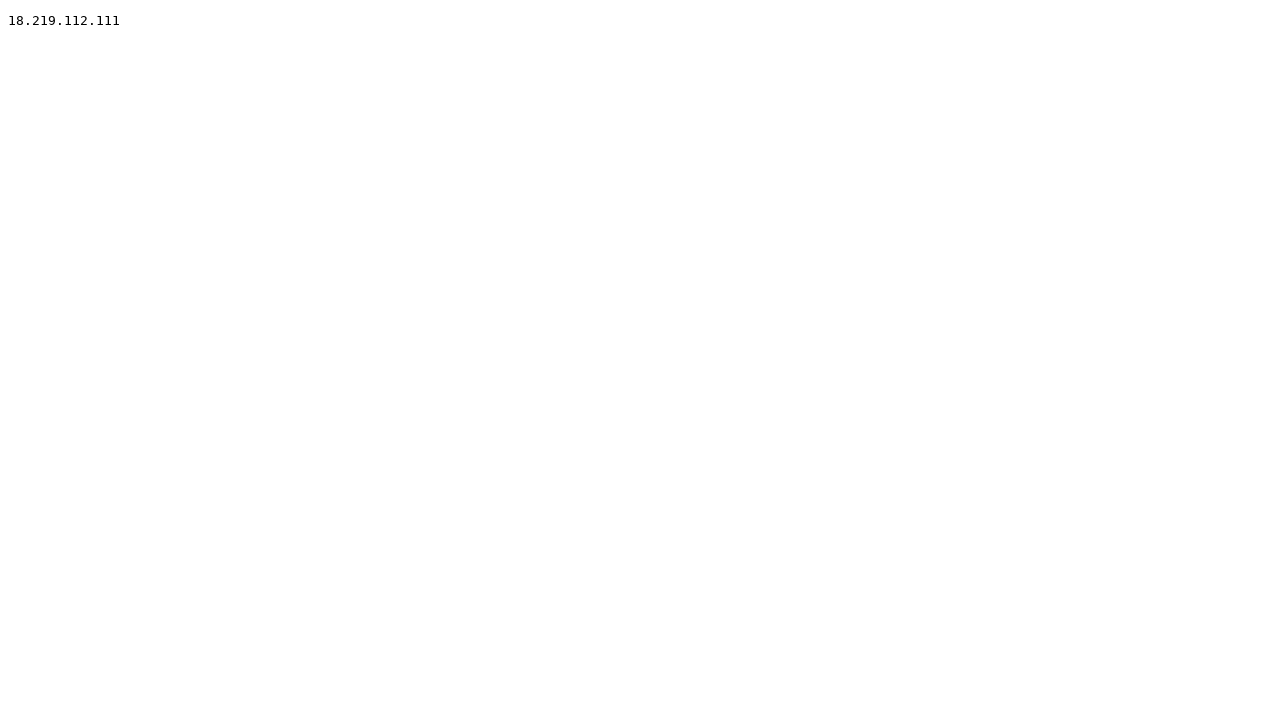

Navigated to ipinfo.io to lookup IP 18.219.112.111
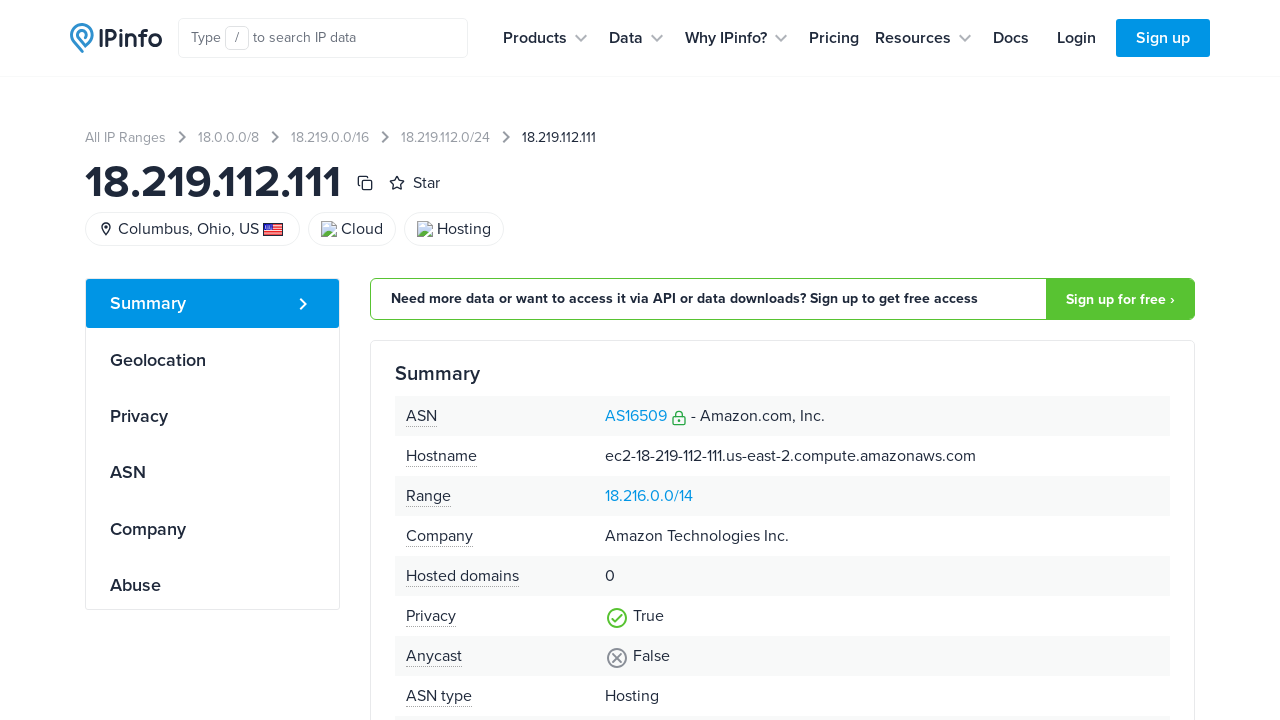

Waited for h1 heading to load on ipinfo.io page
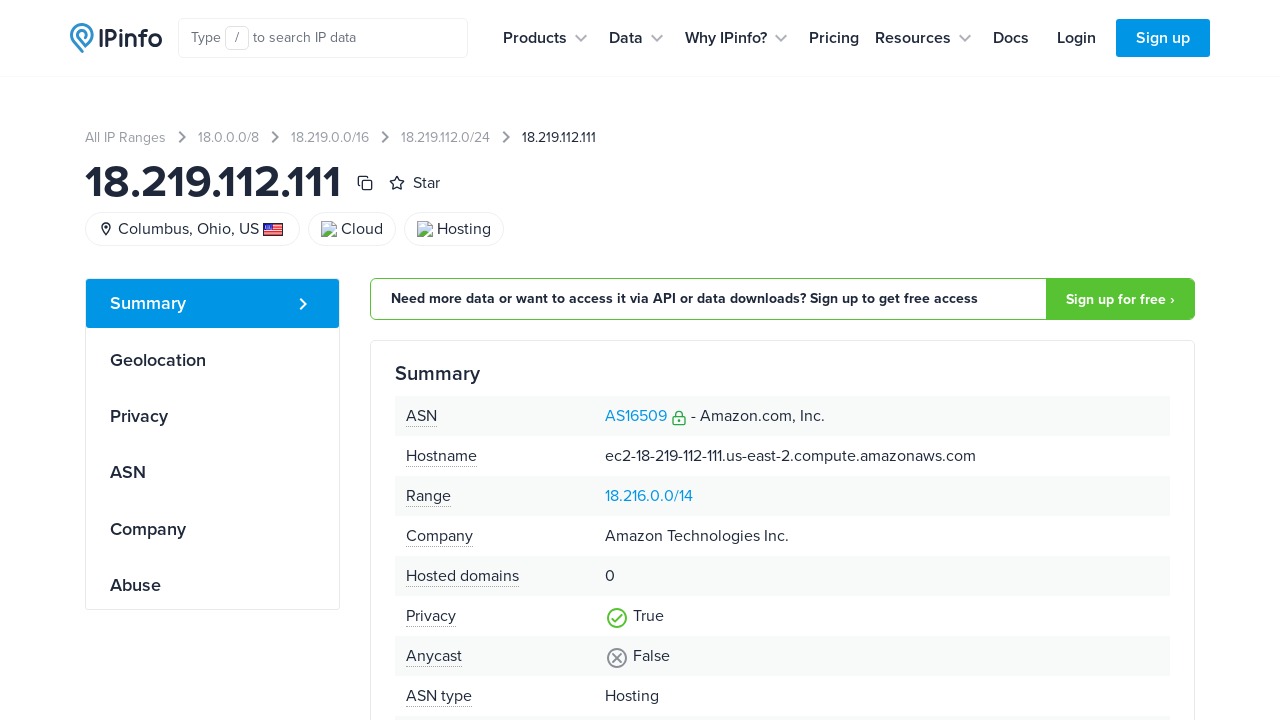

Verified signup link exists on the page
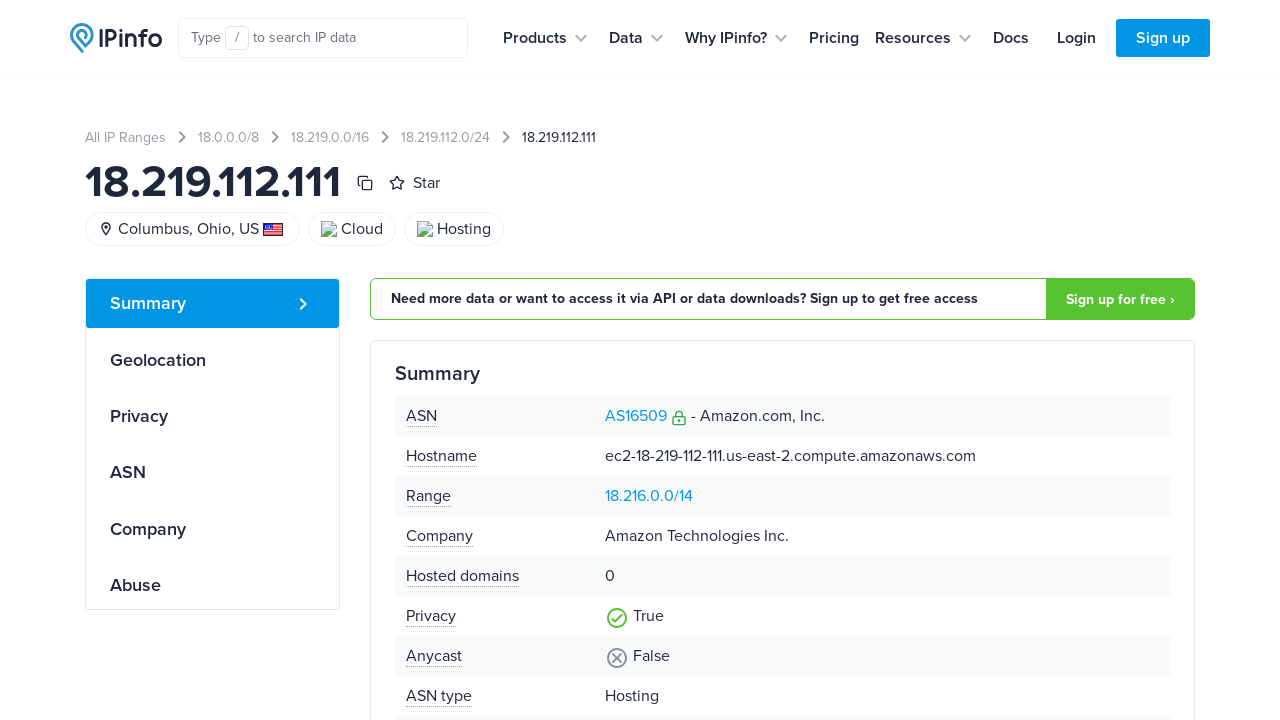

Waited for 'Hosted domains' text to appear
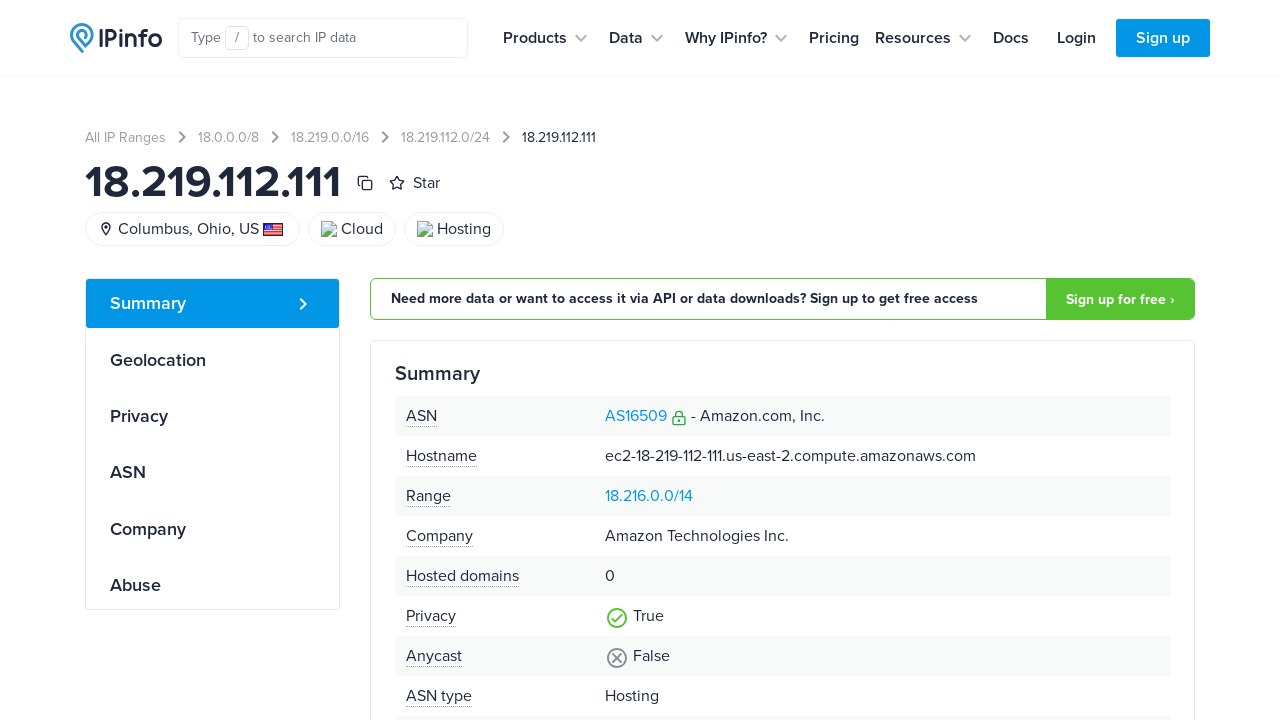

Checked for popup visibility - none found
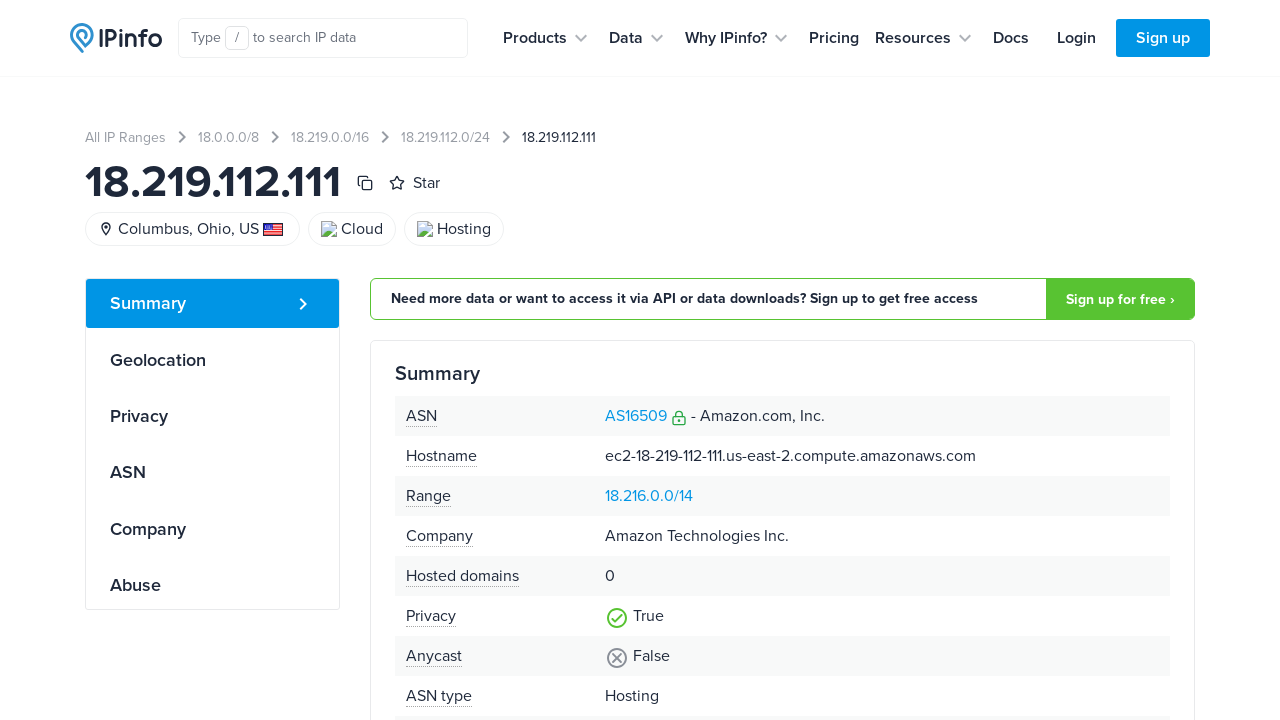

Waited for summary block to be visible
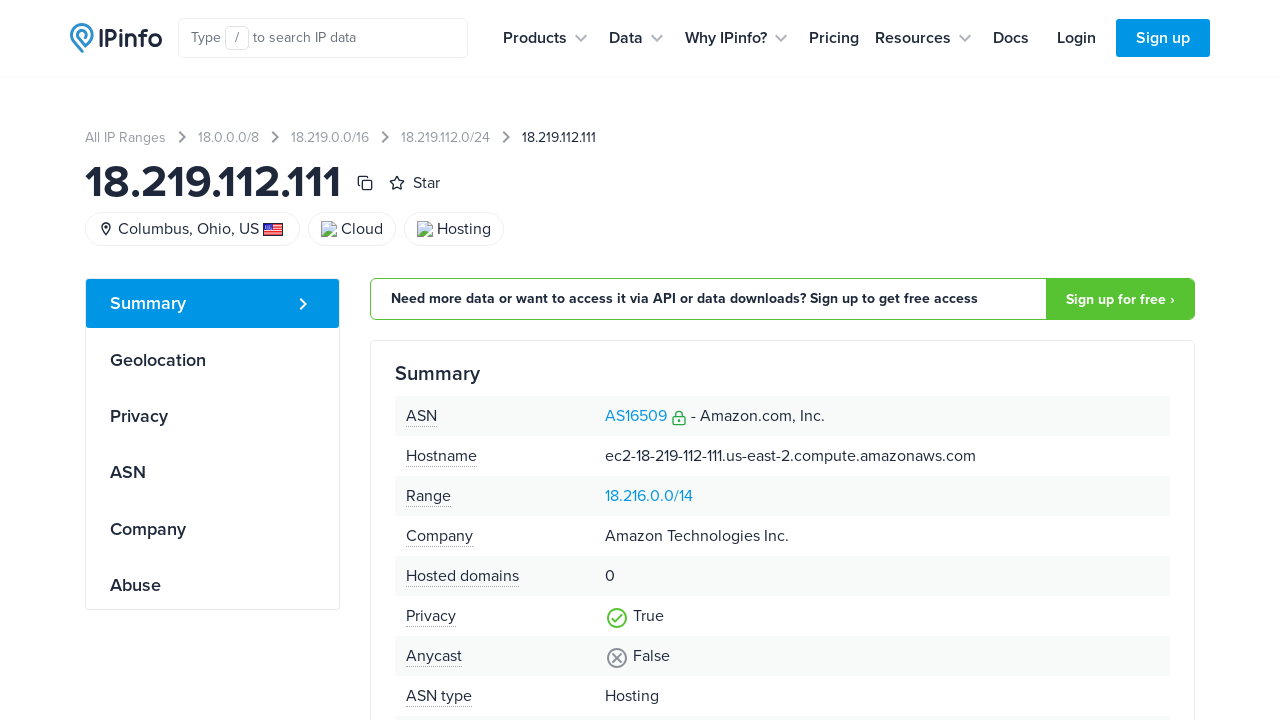

Checked for popup visibility again - none found
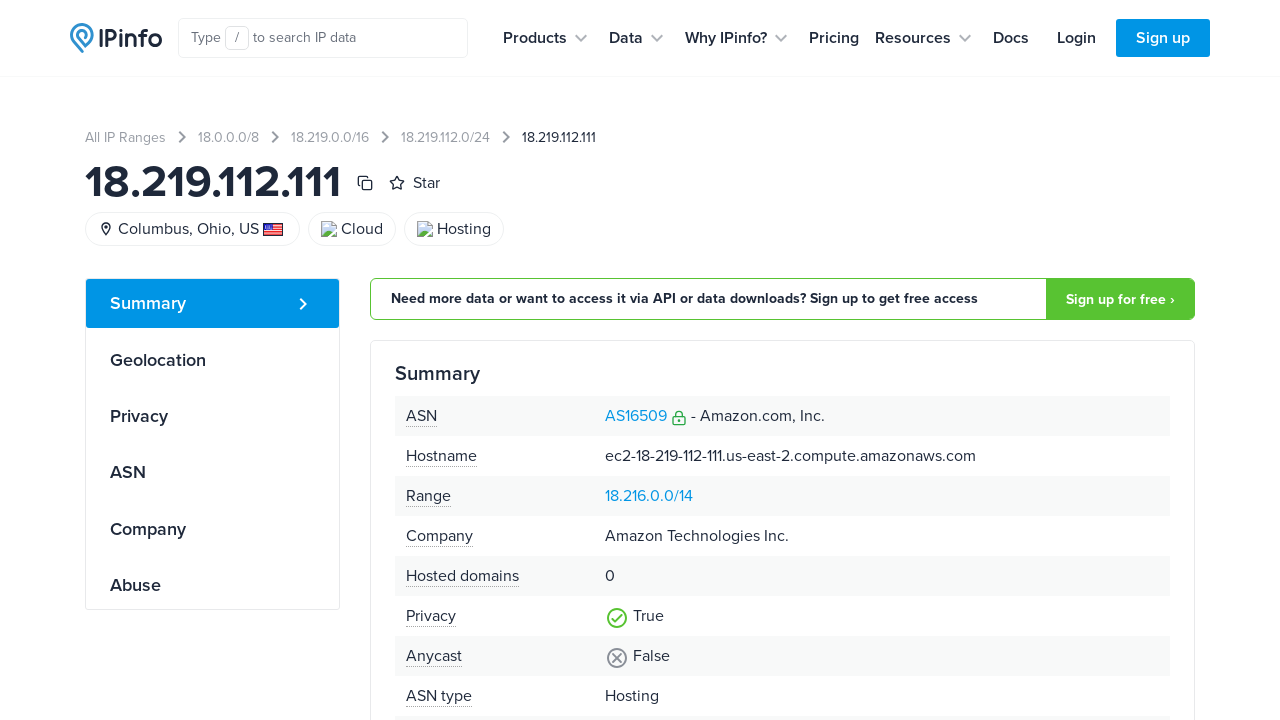

Waited for geolocation block to be visible
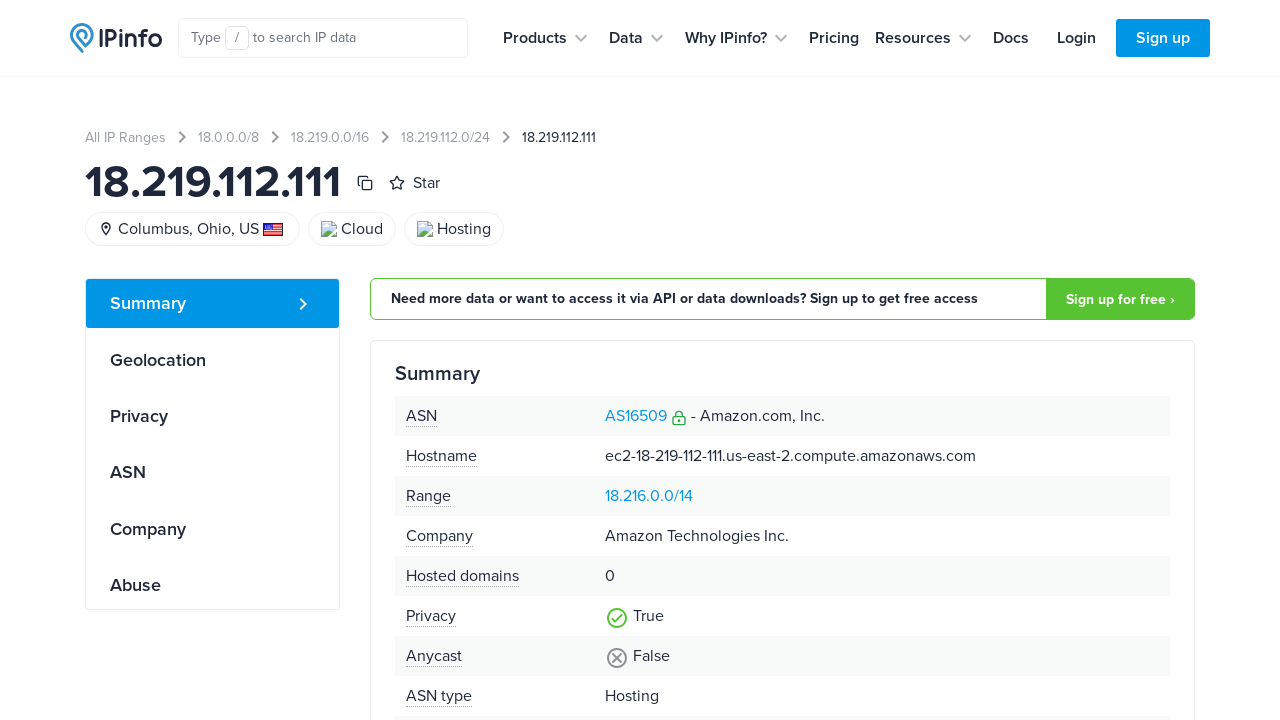

Checked for popup visibility third time - none found
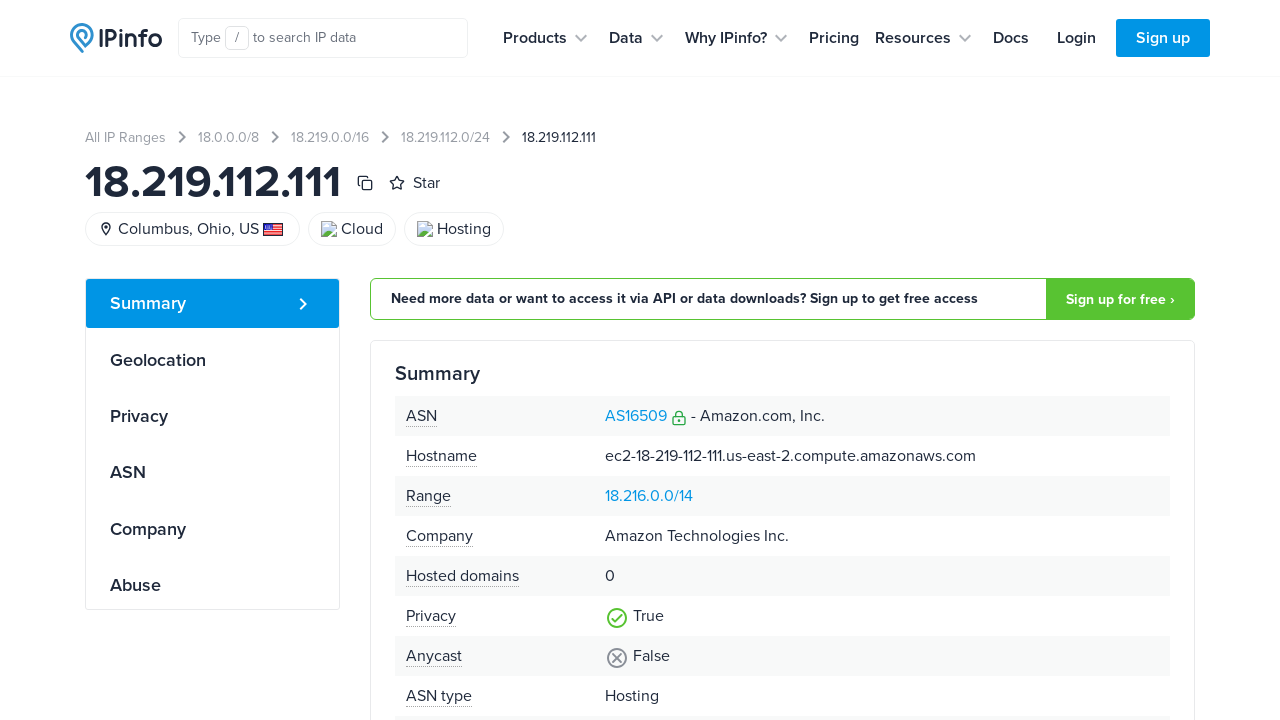

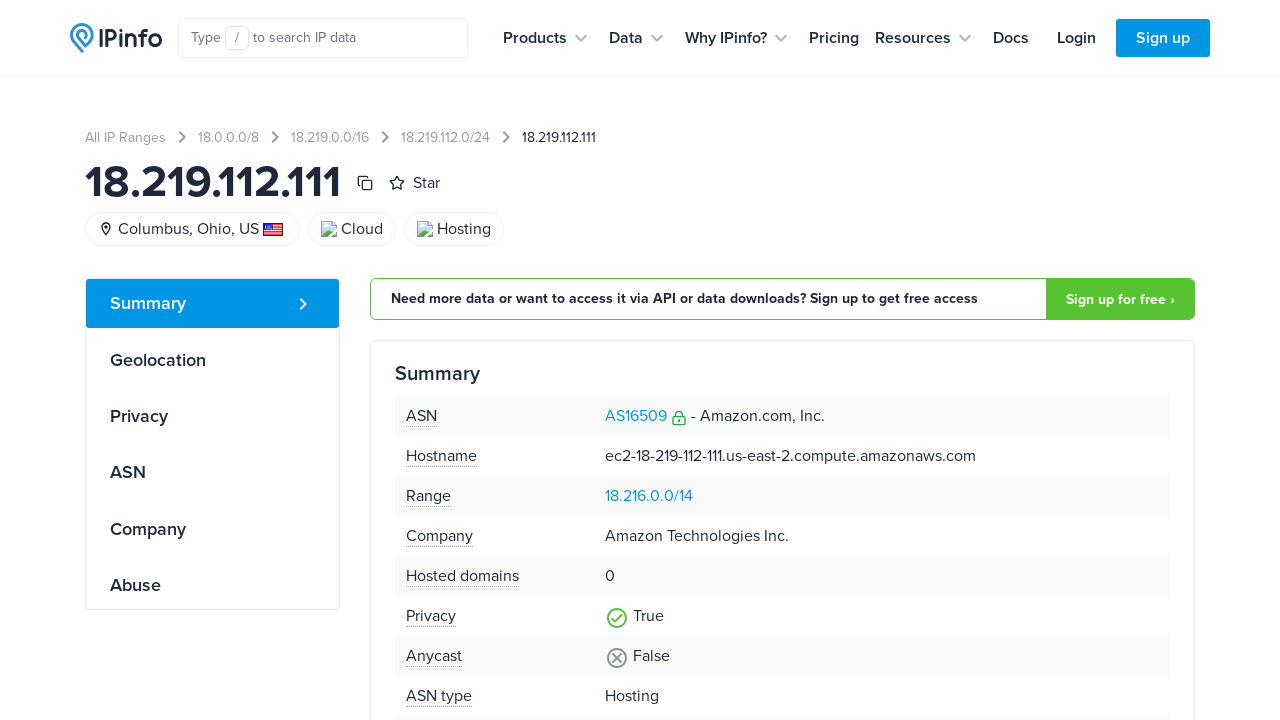